Searches for images on Burst by entering a search term in the search box and submitting

Starting URL: https://burst.shopify.com

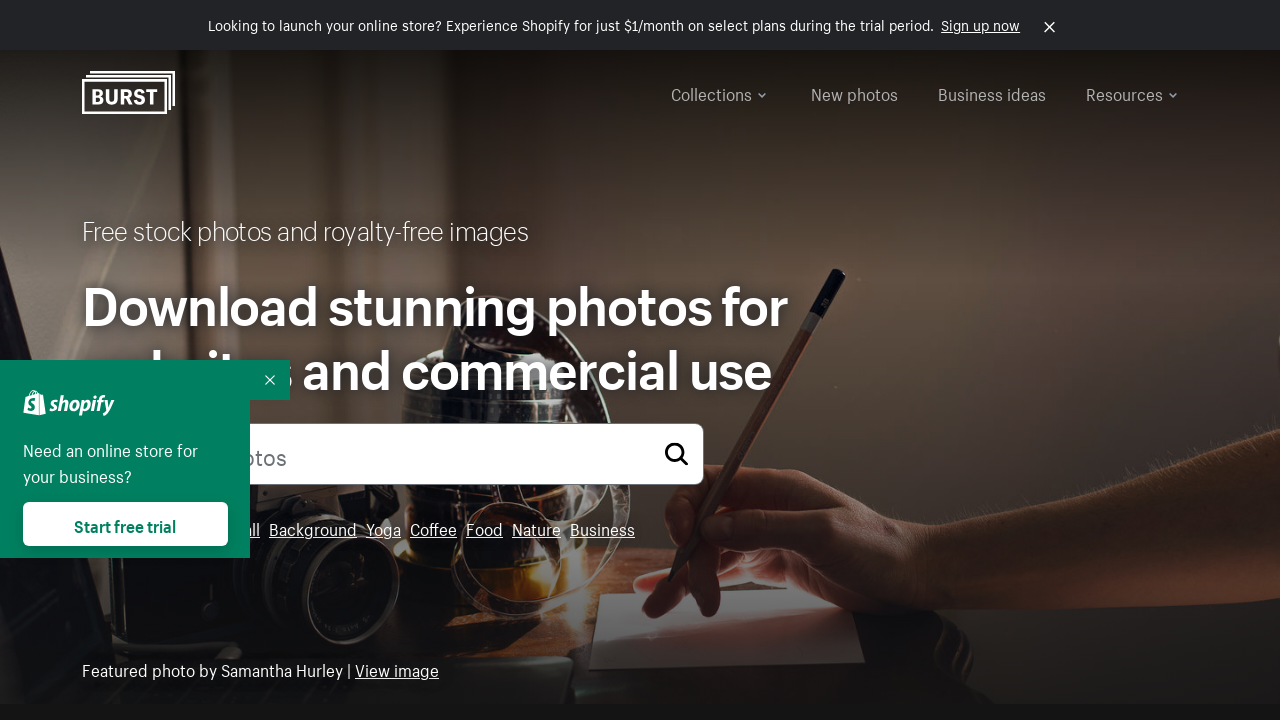

Filled search box with 'forest trees' on input[name='q']
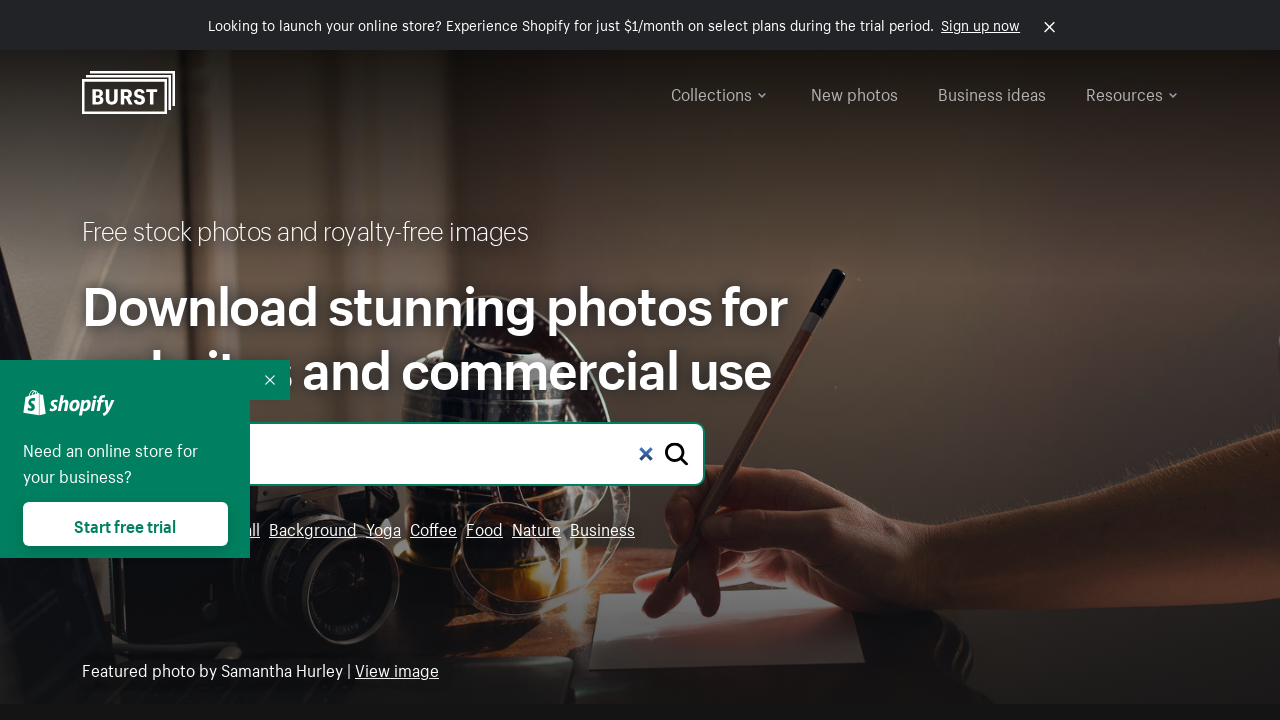

Pressed Enter to submit search for images on input[name='q']
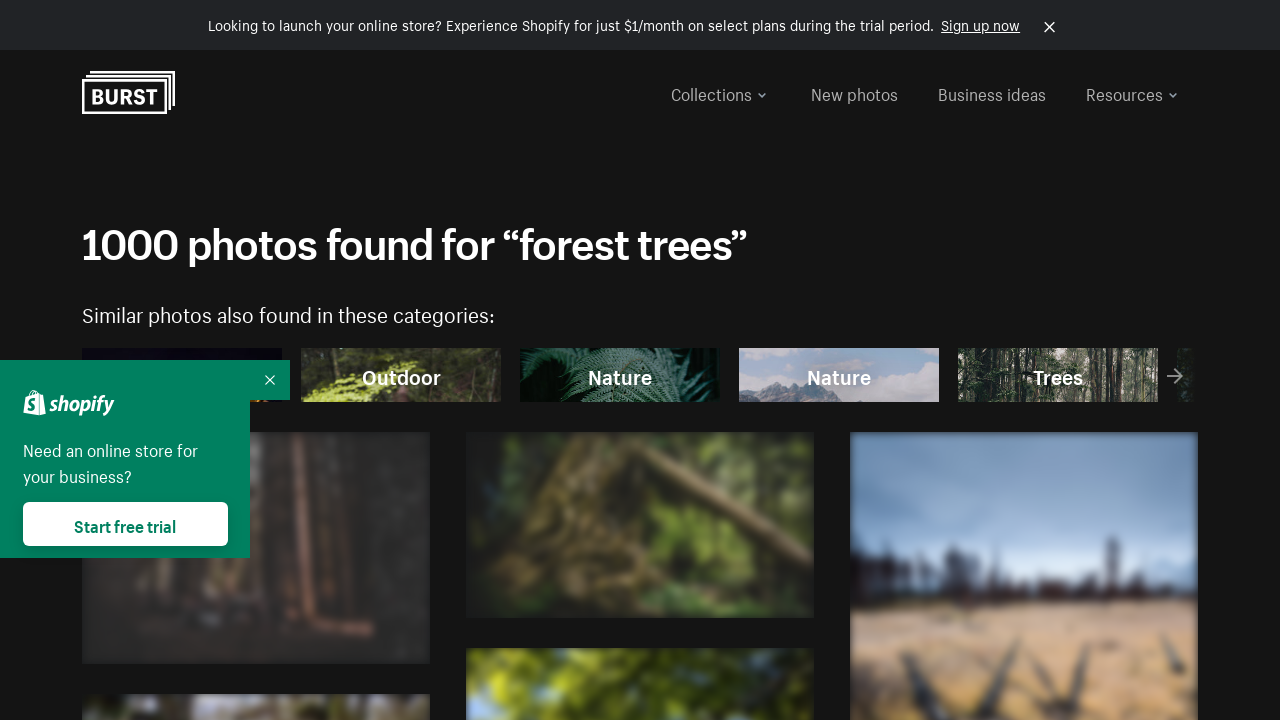

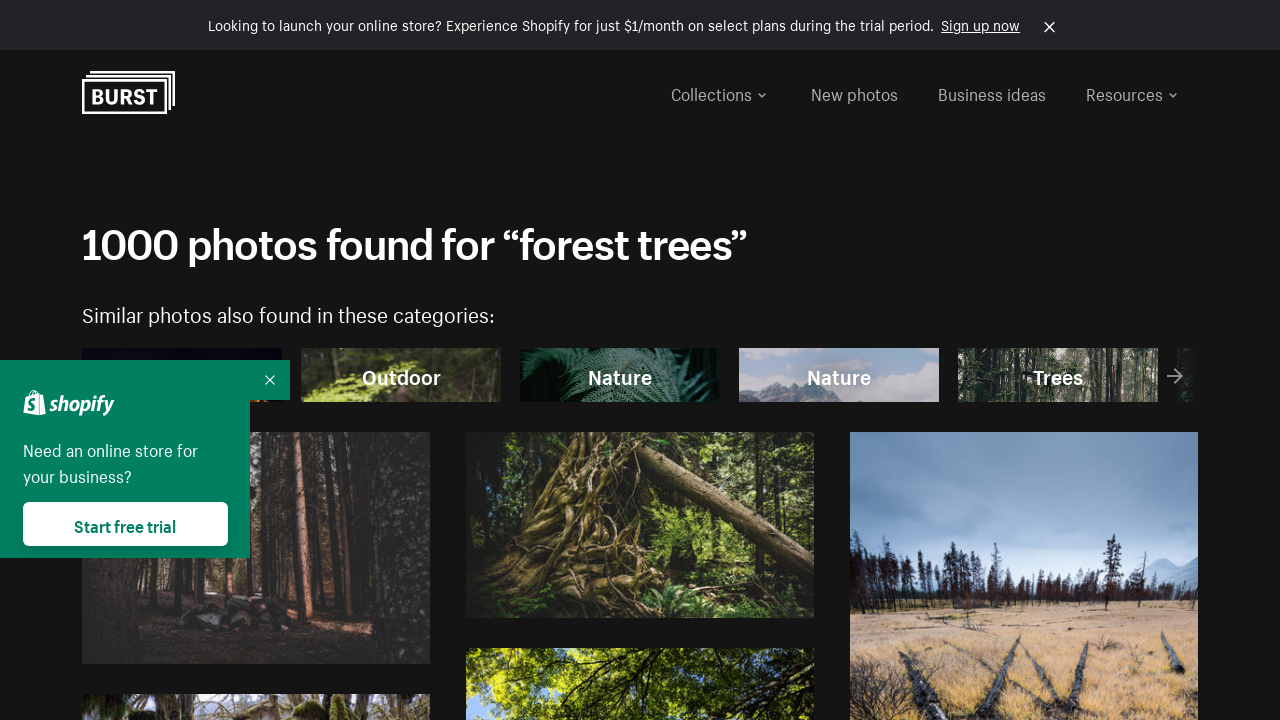